Tests flight booking functionality by navigating to flight booking page, selecting round trip, choosing departure and arrival cities, selecting travel date, adding passengers, and selecting currency

Starting URL: https://rahulshettyacademy.com/seleniumPractise/#/

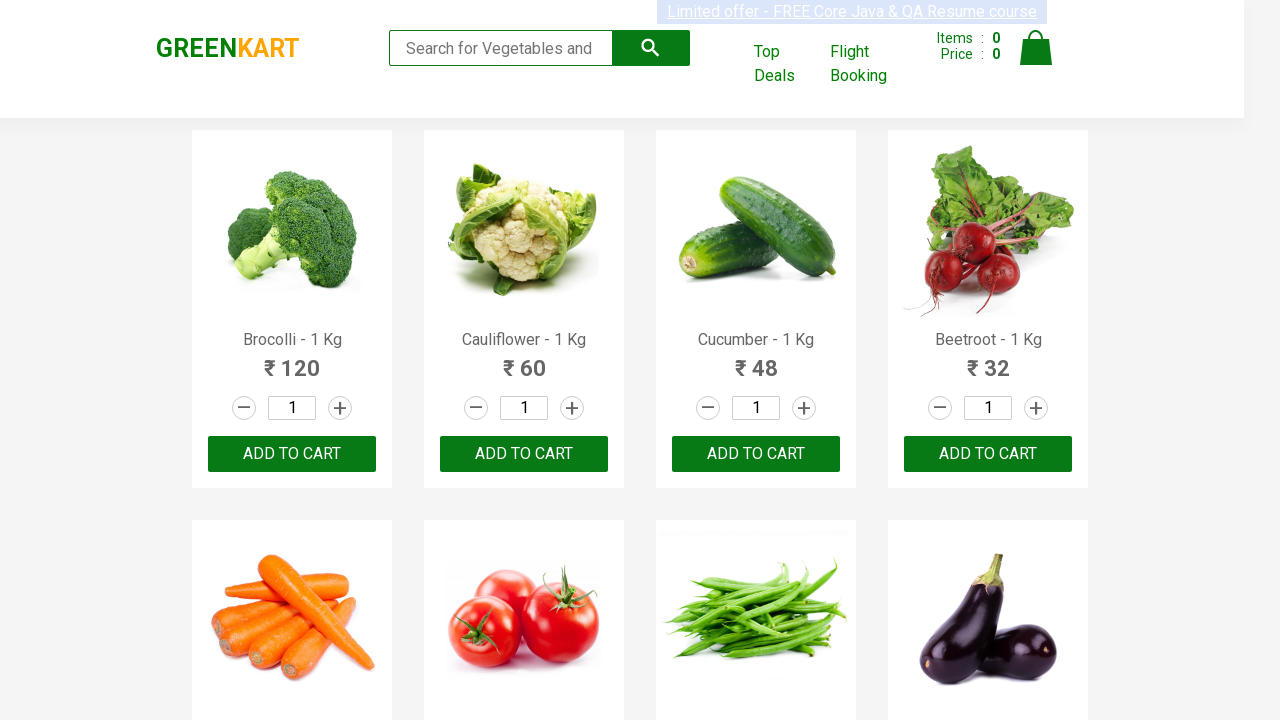

Clicked Flight Booking link to open new window at (876, 64) on xpath=//a[text()='Flight Booking']
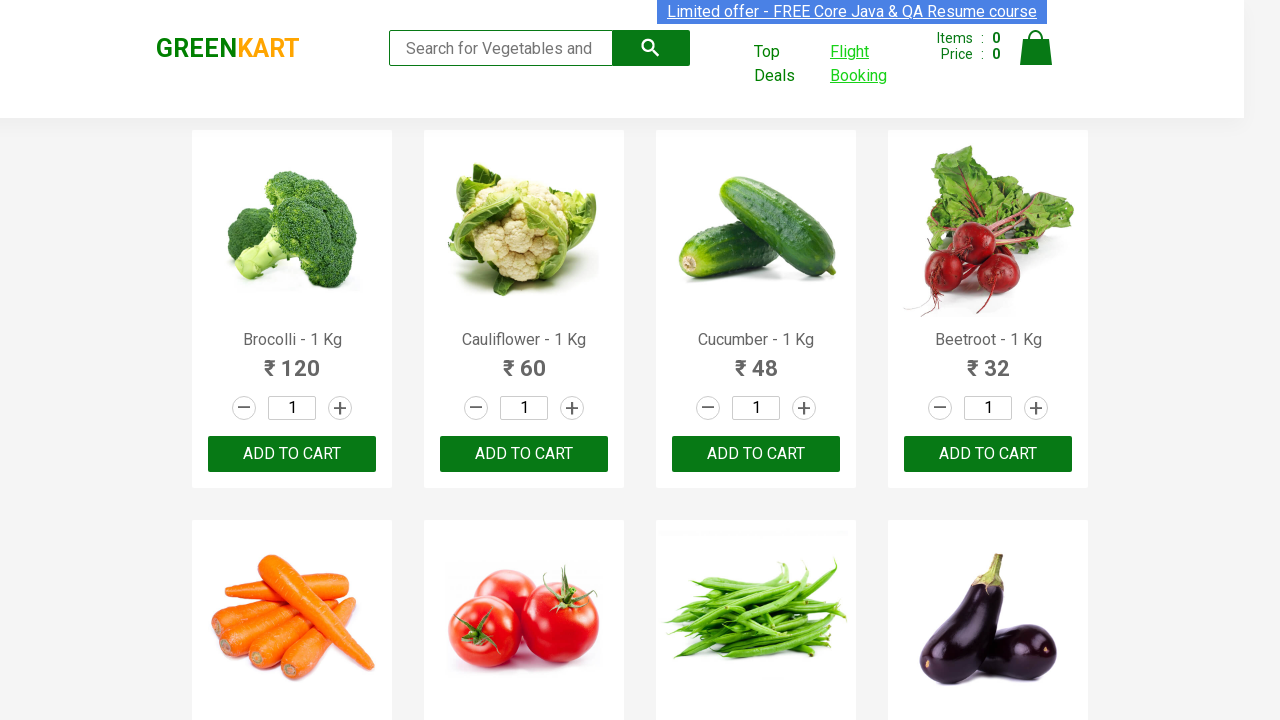

Switched to new flight booking window/tab
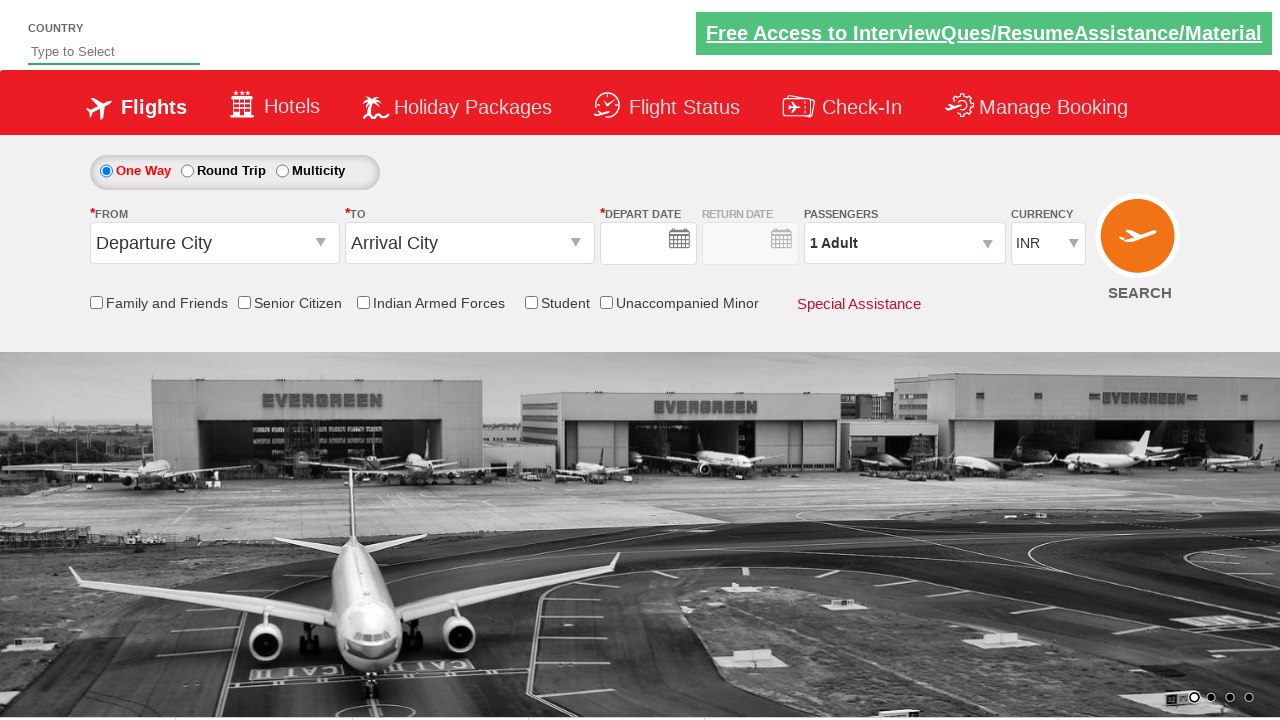

Selected round trip option at (187, 171) on xpath=//input[@id='ctl00_mainContent_rbtnl_Trip_1']
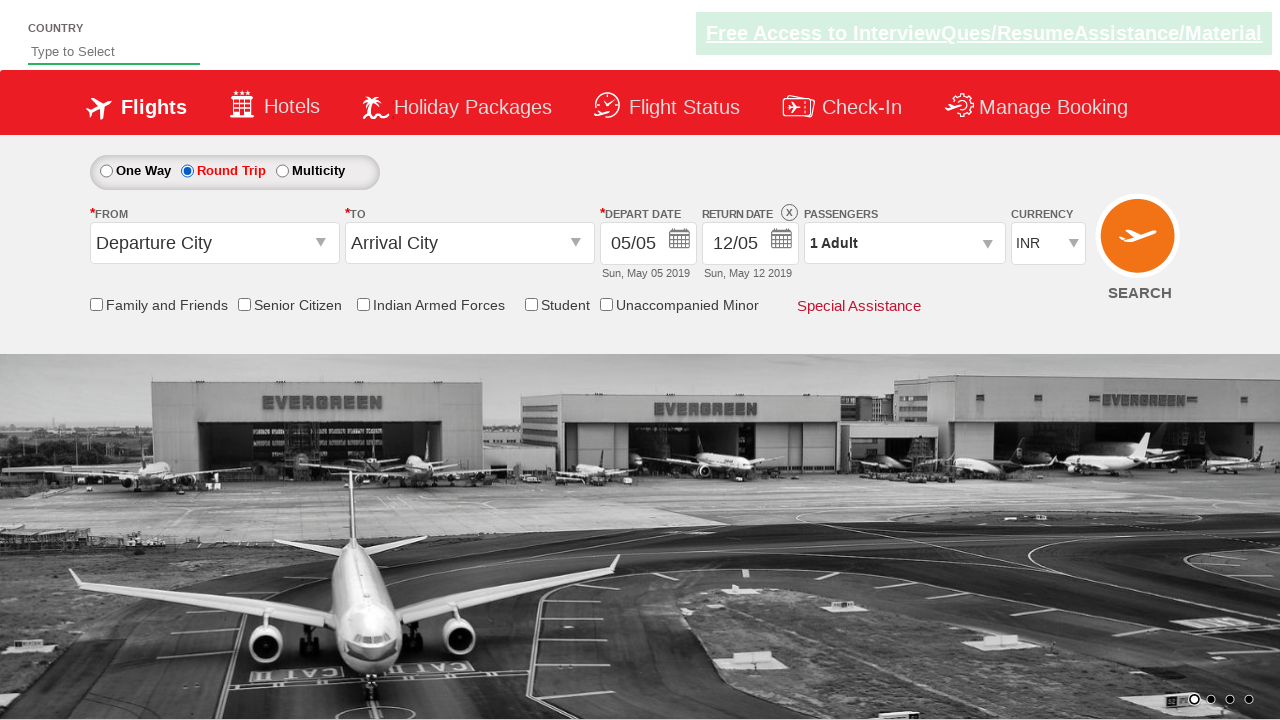

Opened departure city dropdown at (214, 243) on xpath=//input[@id='ctl00_mainContent_ddl_originStation1_CTXT']
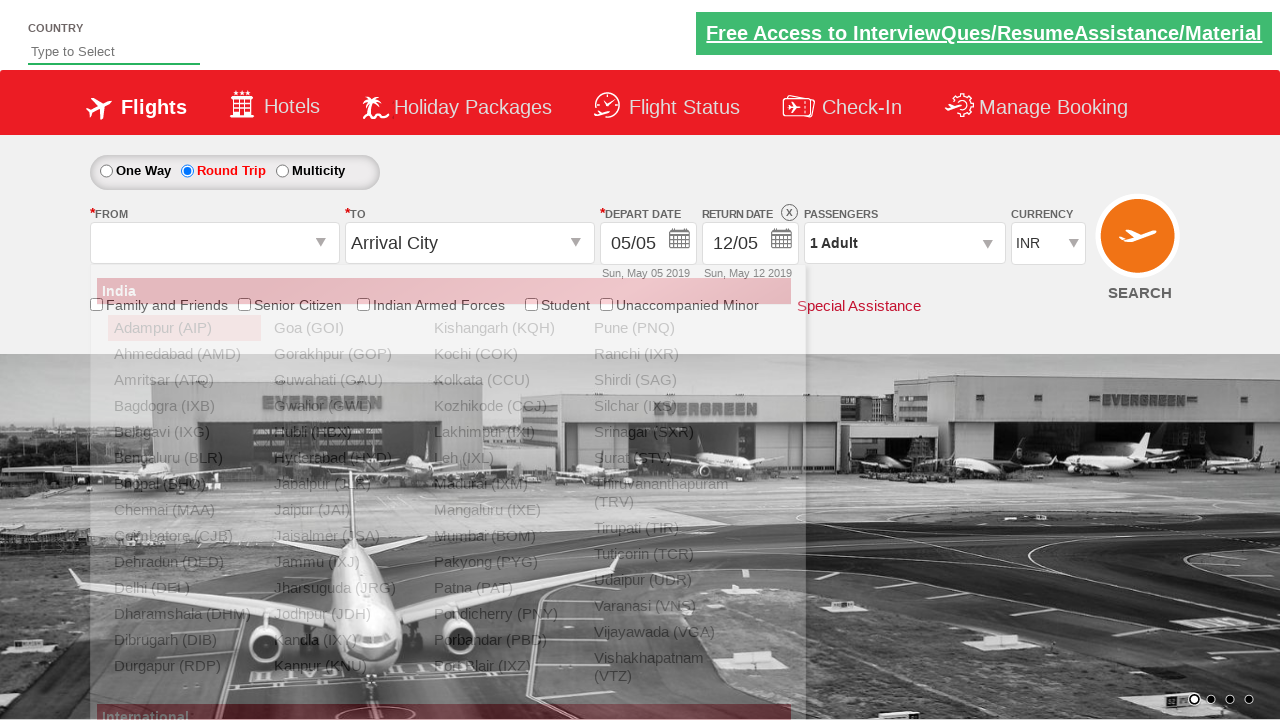

Selected Chennai (MAA) as departure city at (184, 510) on xpath=//a[@value='MAA']
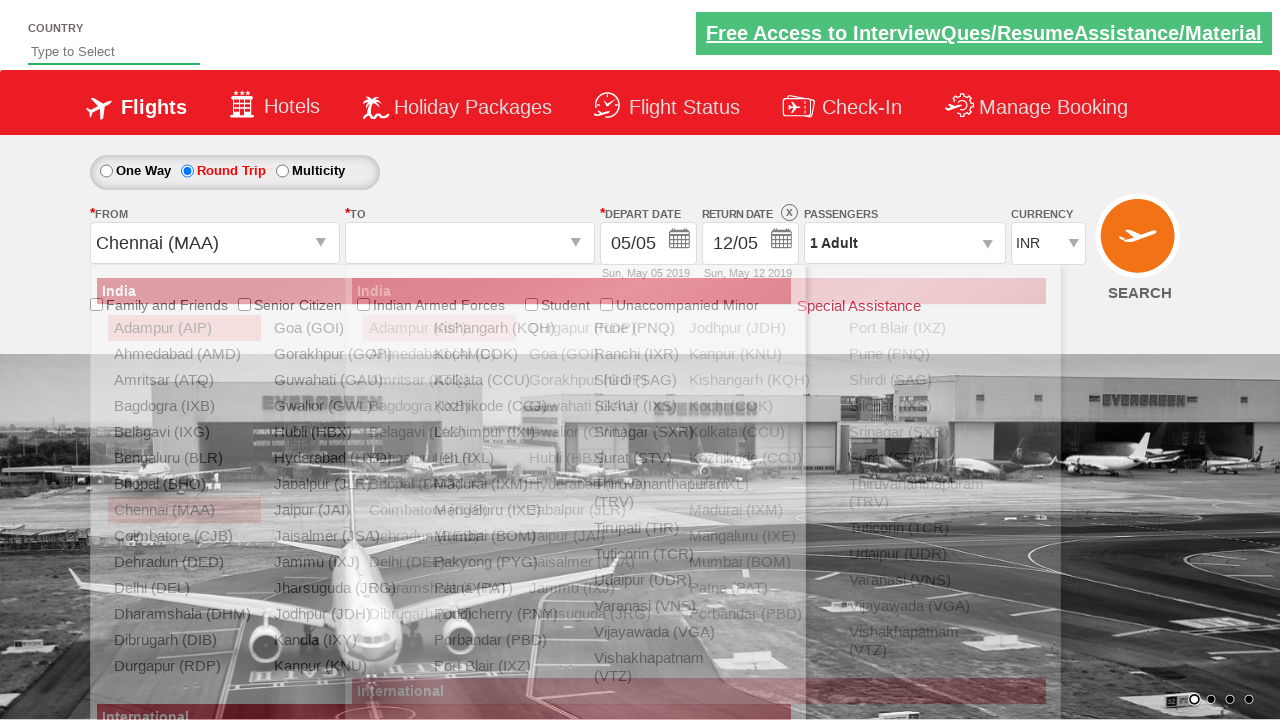

Opened arrival city dropdown at (470, 243) on xpath=//input[@id='ctl00_mainContent_ddl_destinationStation1_CTXT']
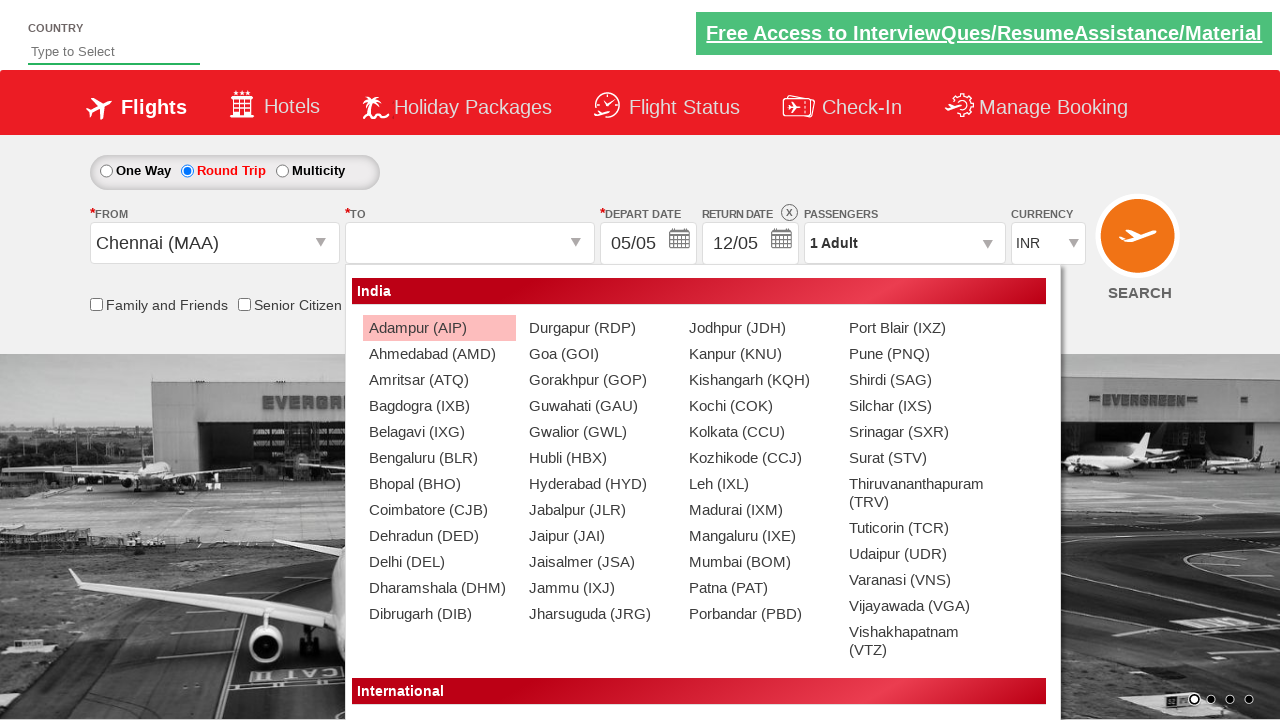

Selected Bengaluru (BLR) as arrival city at (439, 458) on (//a[contains(text(),' Bengaluru (BLR)')])[2]
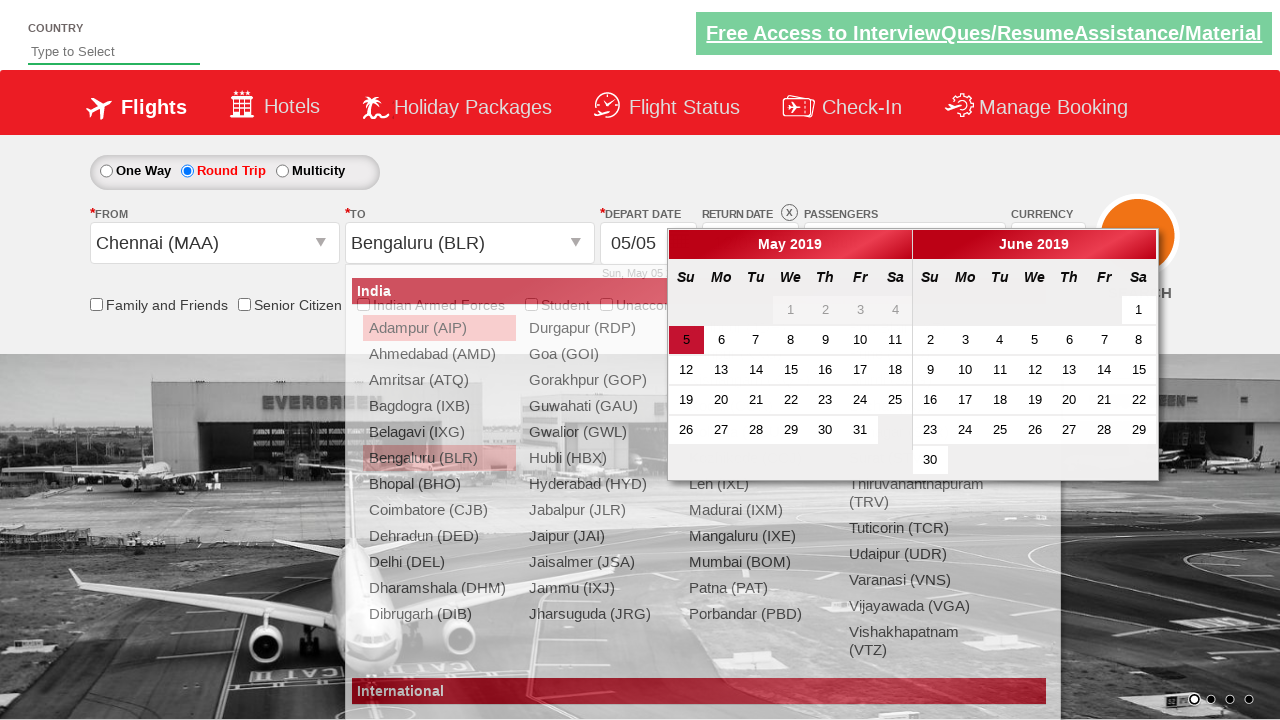

Selected departure date from calendar at (895, 370) on xpath=//*[@id='ui-datepicker-div']/div[1]/table/tbody/tr[3]/td[7]/a
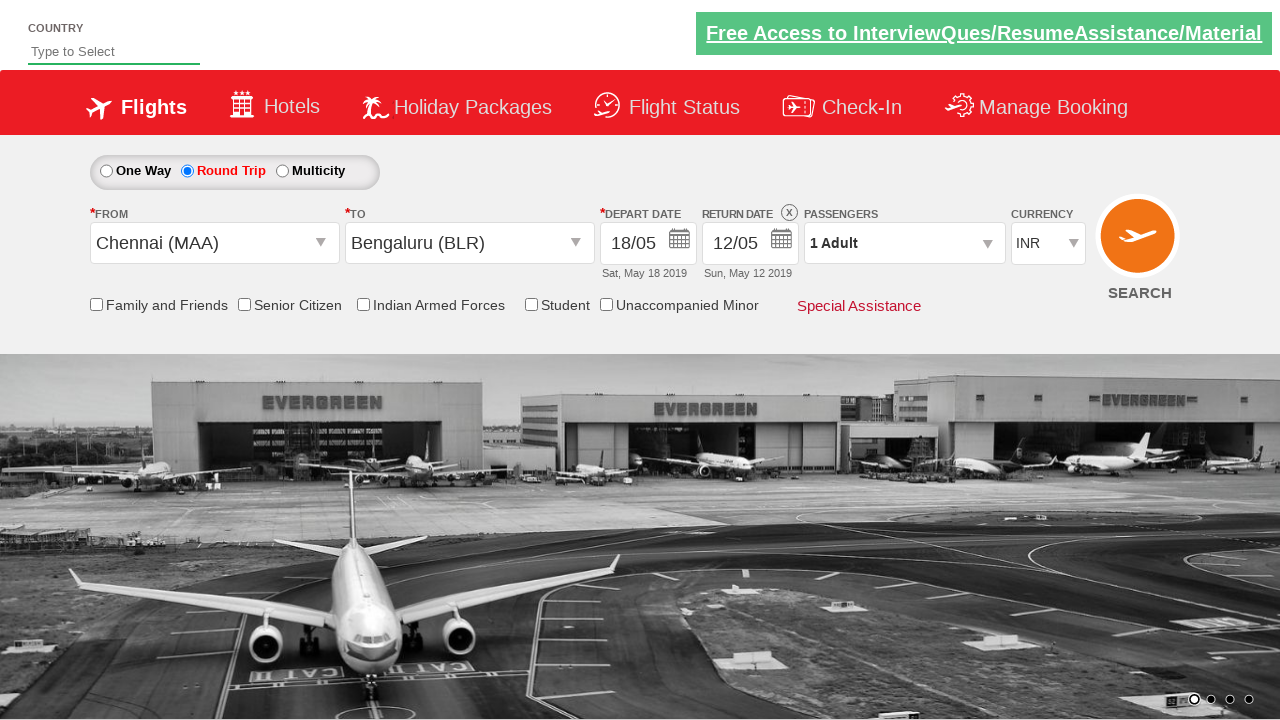

Opened passenger selection dropdown at (904, 243) on xpath=//div[@id='divpaxinfo']
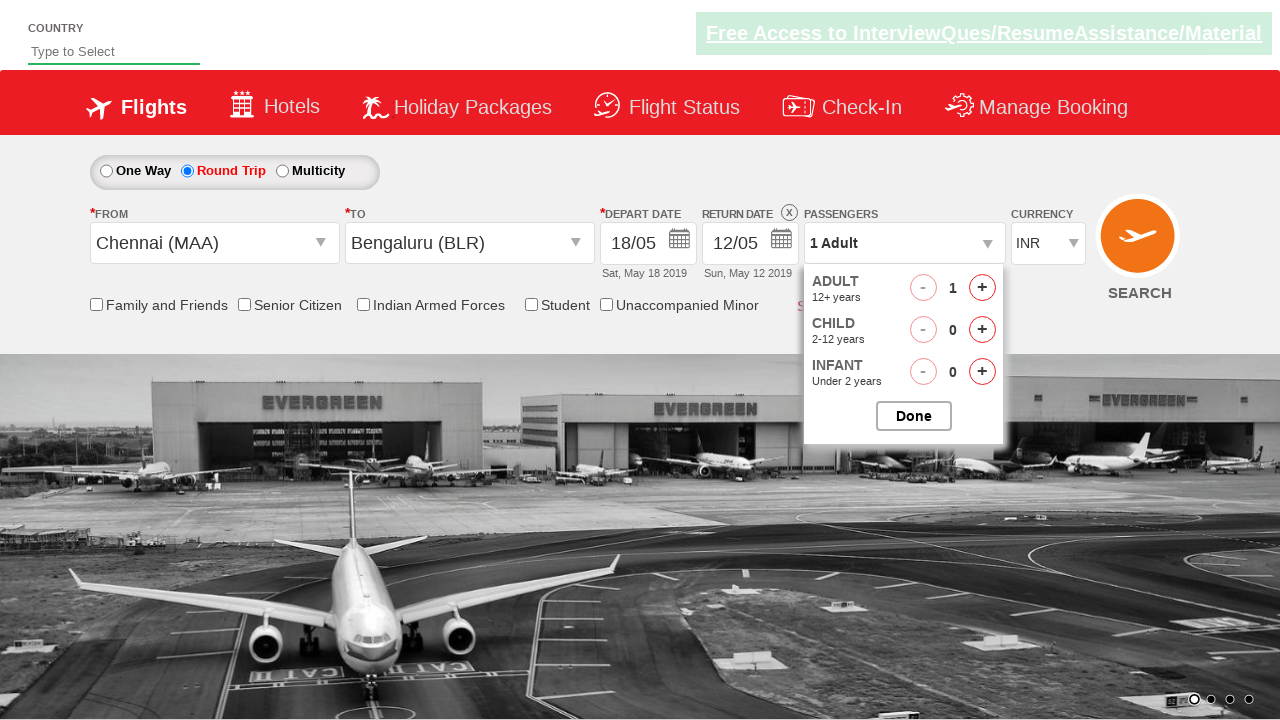

Added adult passenger 1 of 3 at (982, 288) on xpath=//span[@id='hrefIncAdt']
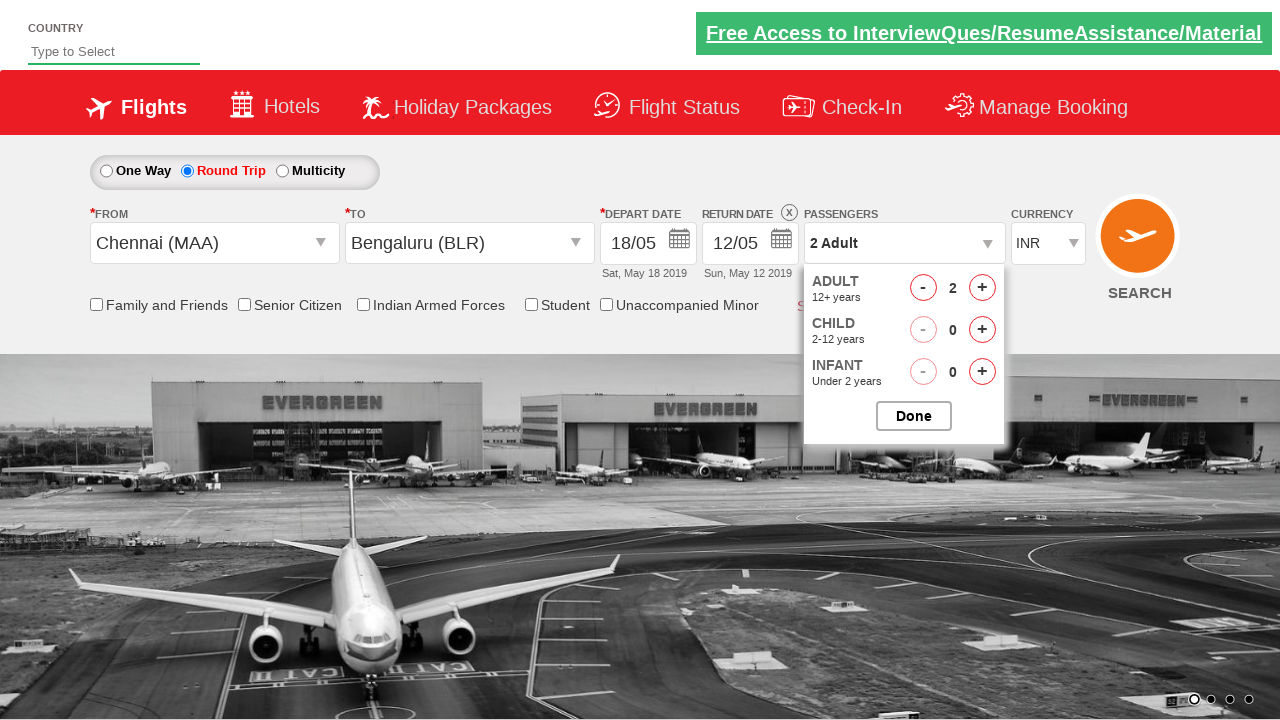

Added adult passenger 2 of 3 at (982, 288) on xpath=//span[@id='hrefIncAdt']
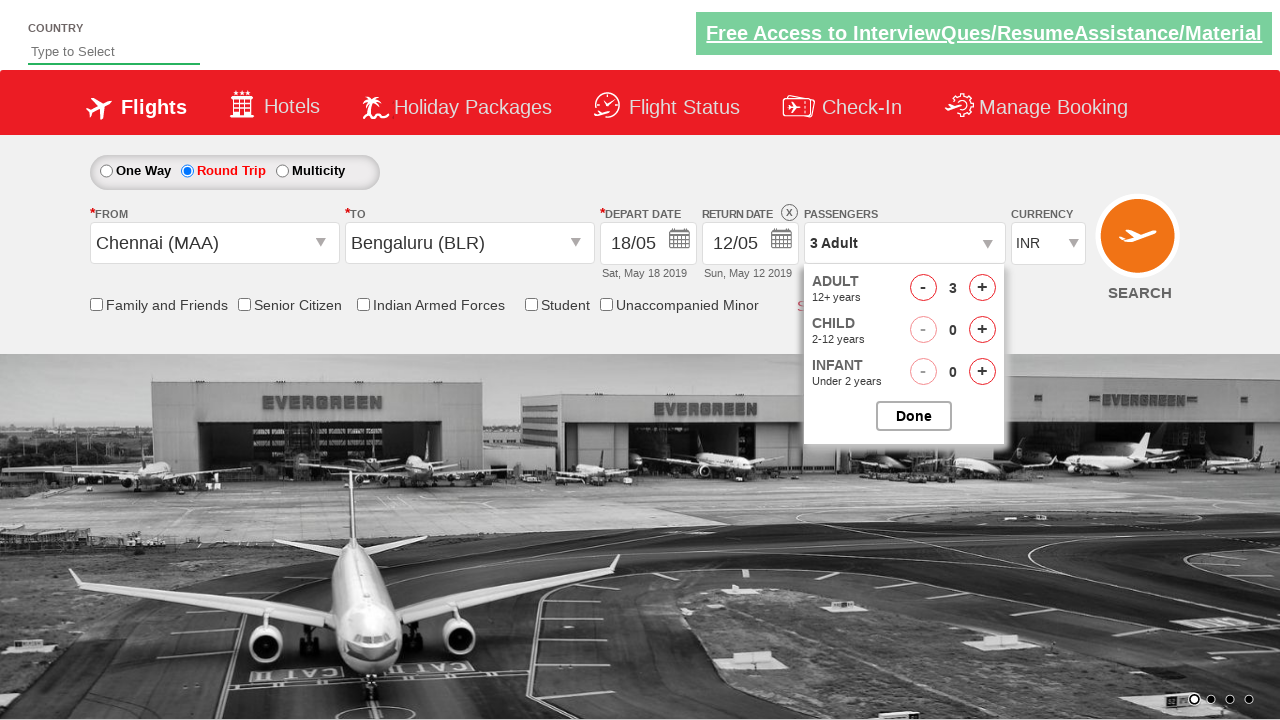

Added adult passenger 3 of 3 at (982, 288) on xpath=//span[@id='hrefIncAdt']
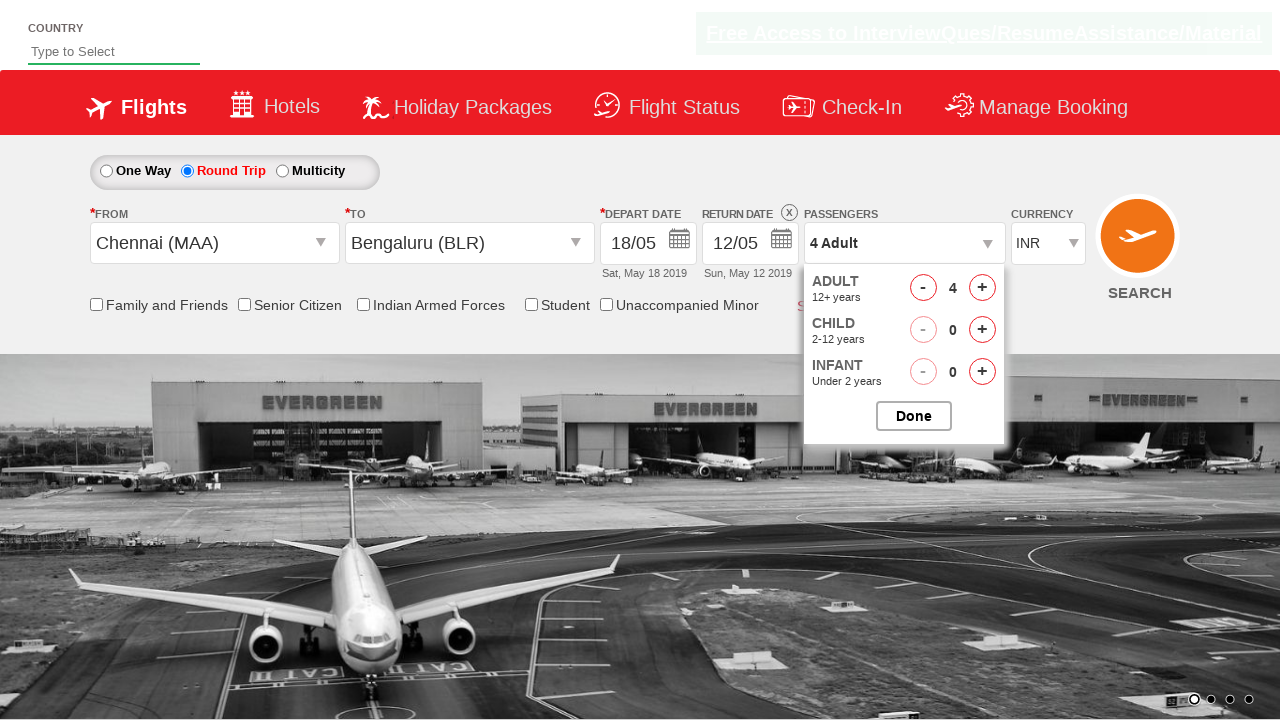

Added child passenger 1 of 4 at (982, 330) on xpath=//span[@id='hrefIncChd']
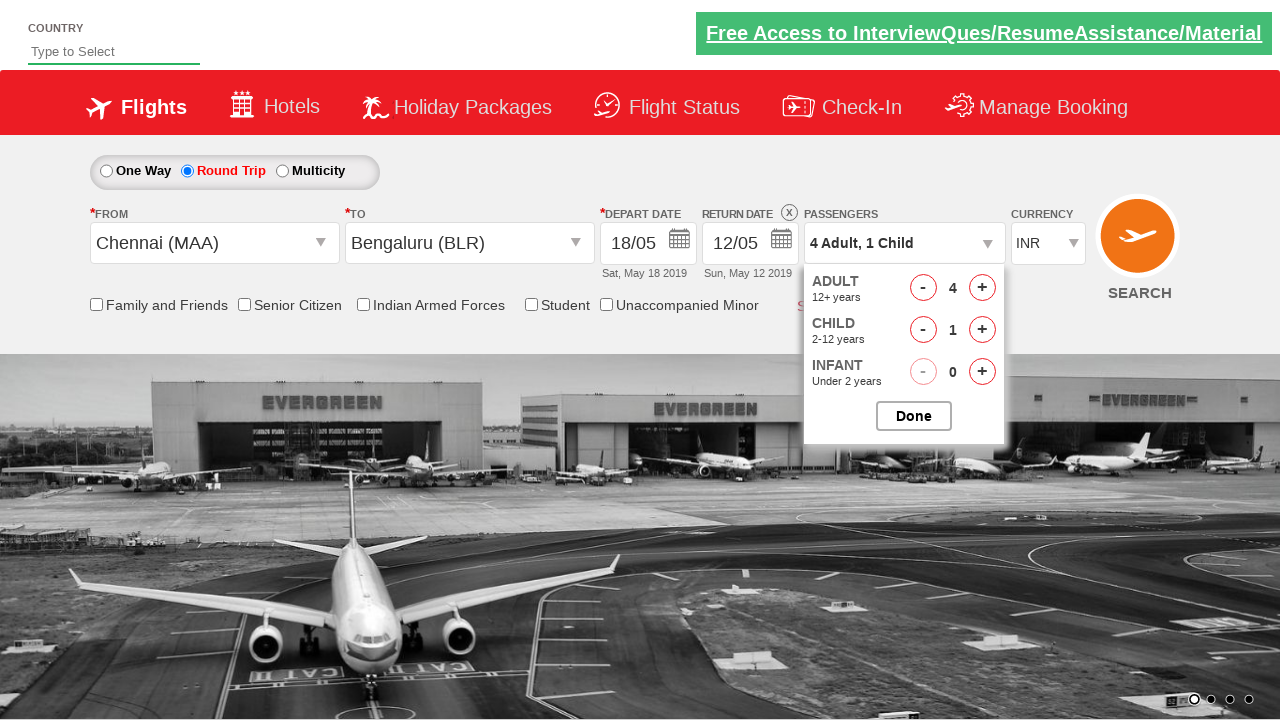

Added child passenger 2 of 4 at (982, 330) on xpath=//span[@id='hrefIncChd']
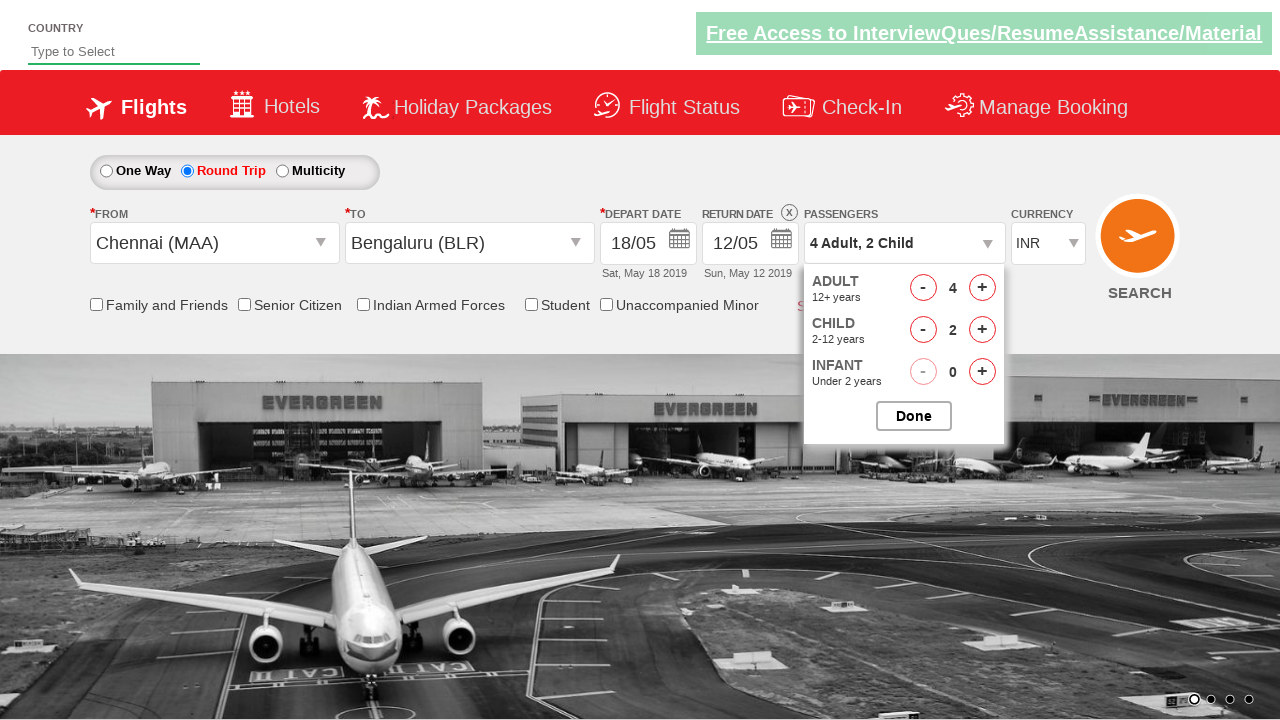

Added child passenger 3 of 4 at (982, 330) on xpath=//span[@id='hrefIncChd']
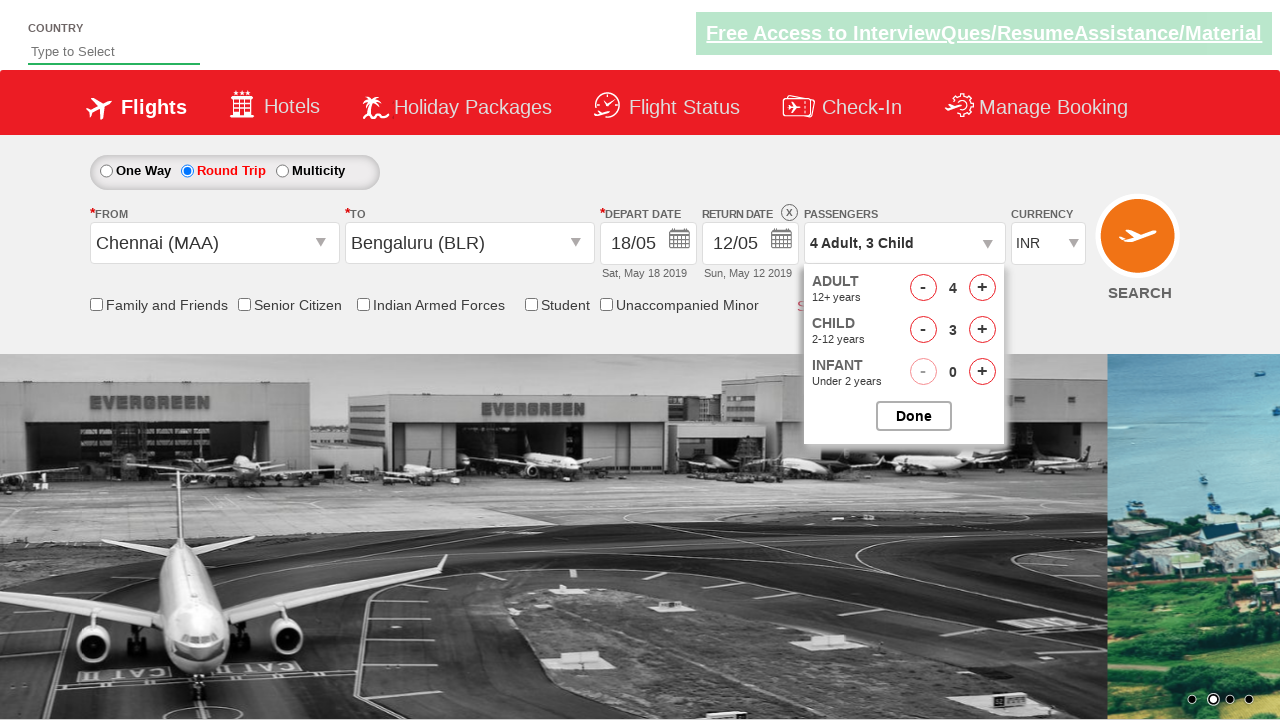

Added child passenger 4 of 4 at (982, 330) on xpath=//span[@id='hrefIncChd']
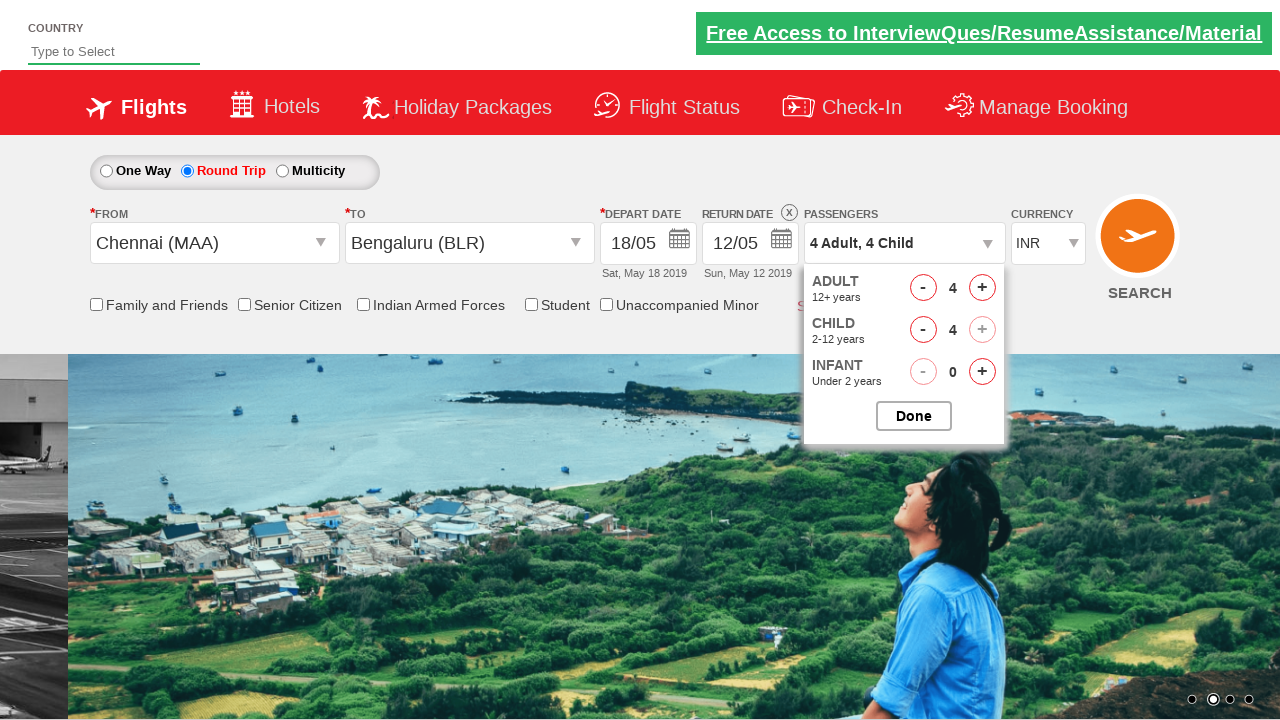

Added infant passenger 1 of 2 at (982, 372) on xpath=//span[@id='hrefIncInf']
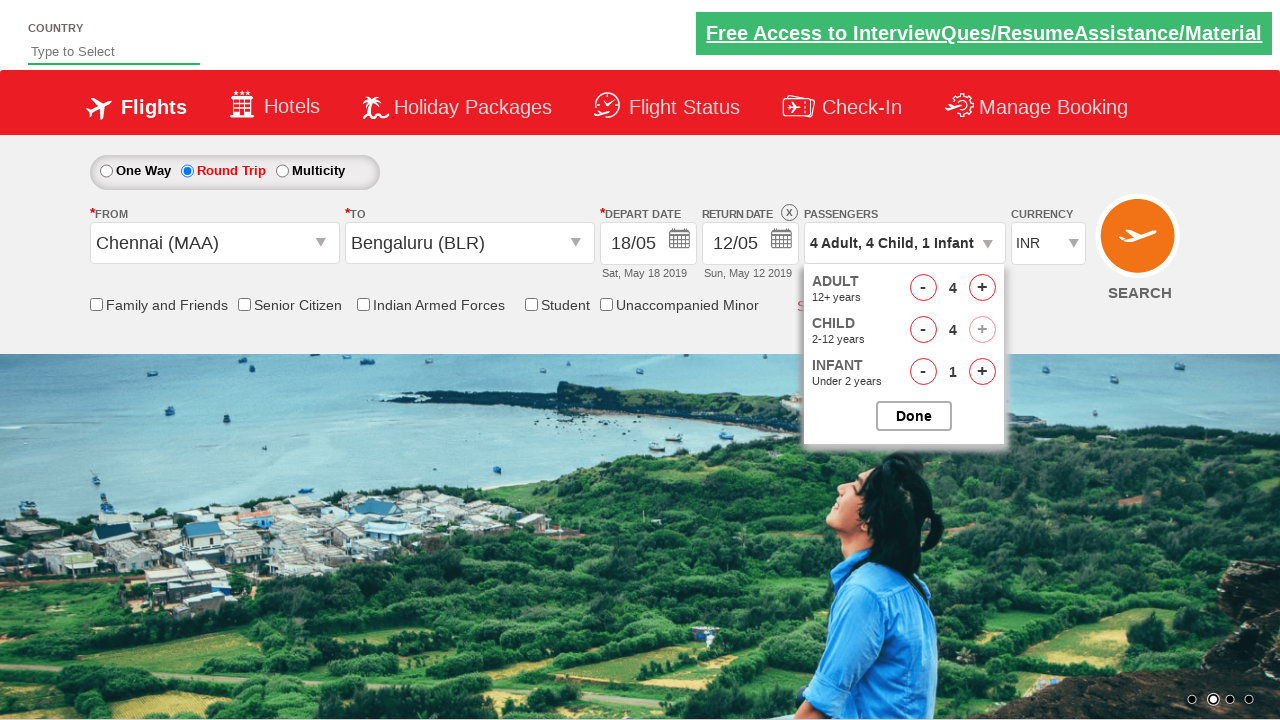

Added infant passenger 2 of 2 at (982, 372) on xpath=//span[@id='hrefIncInf']
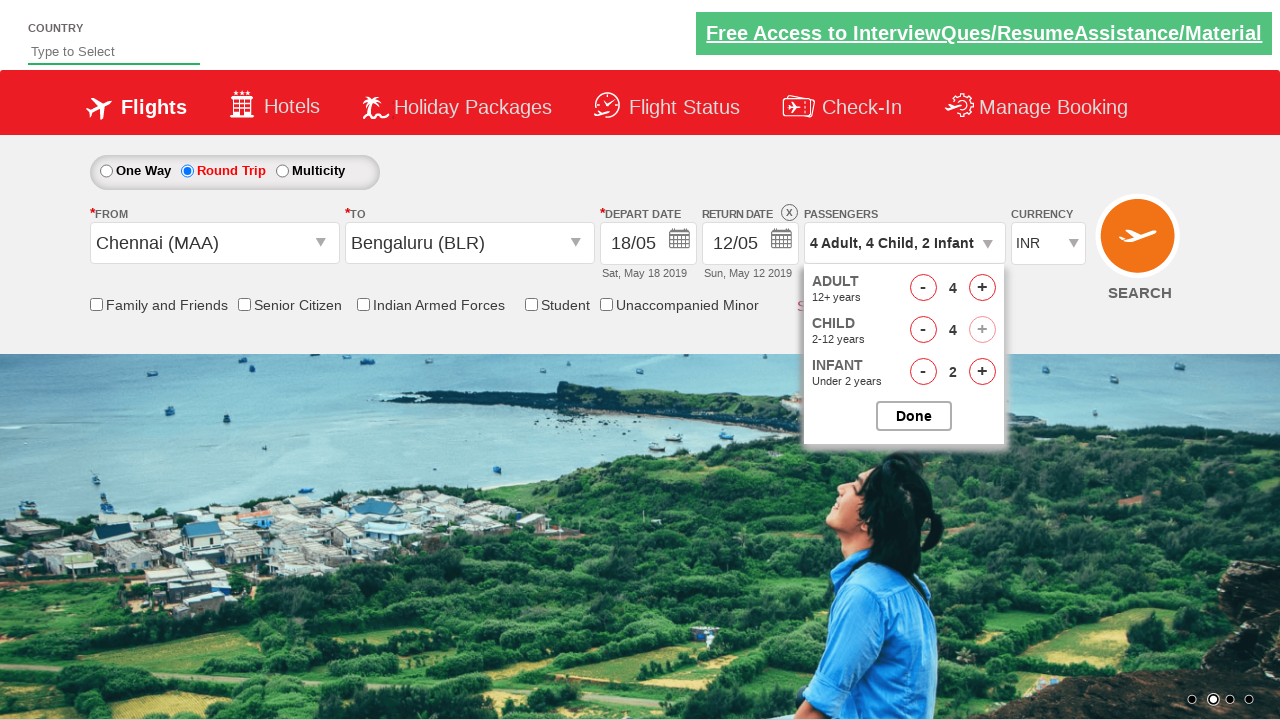

Closed passenger selection dropdown at (914, 416) on xpath=//input[@id='btnclosepaxoption']
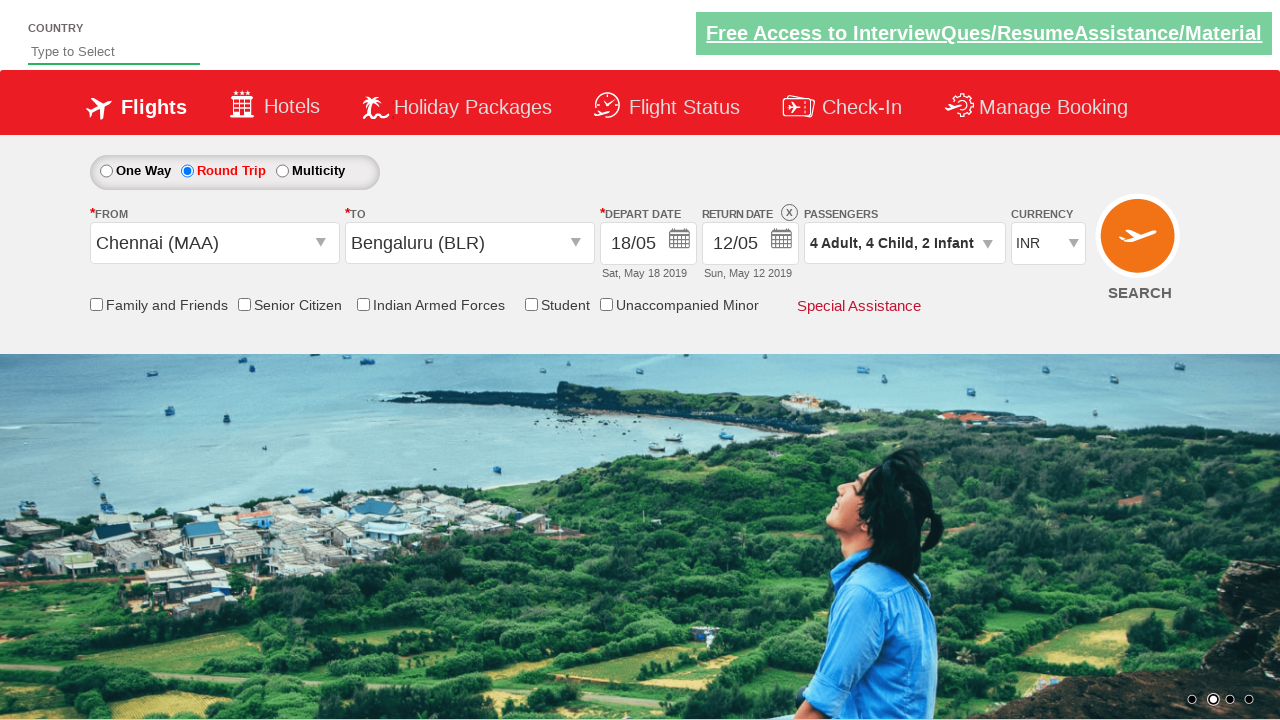

Selected USD as currency on //select[@id='ctl00_mainContent_DropDownListCurrency']
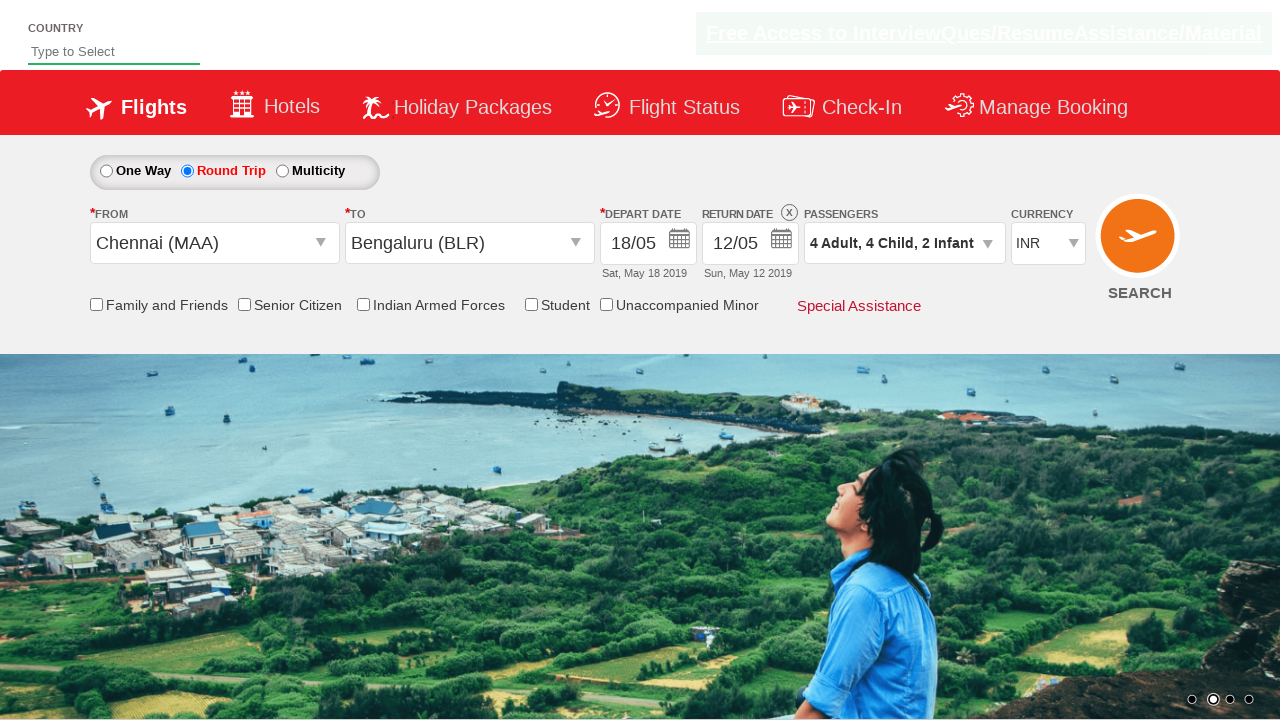

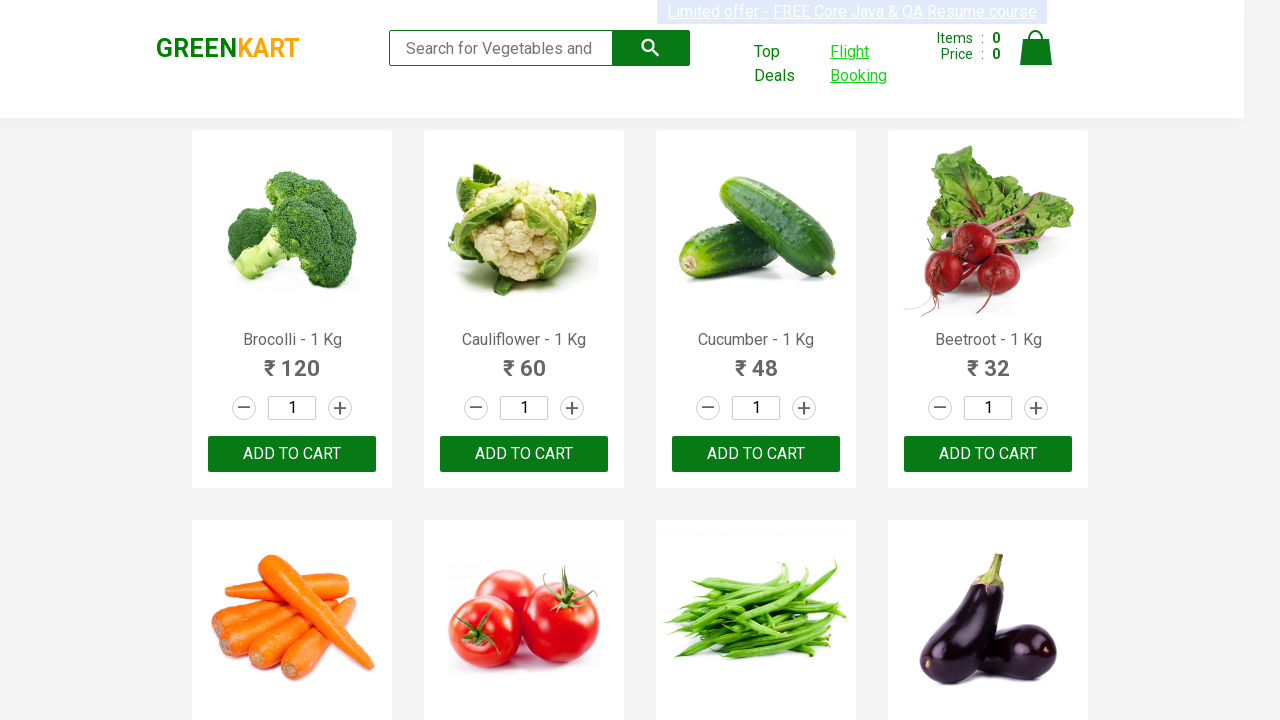